Tests the Contact form by filling in email, name, and message fields, then submitting and verifying the success alert

Starting URL: https://www.demoblaze.com/

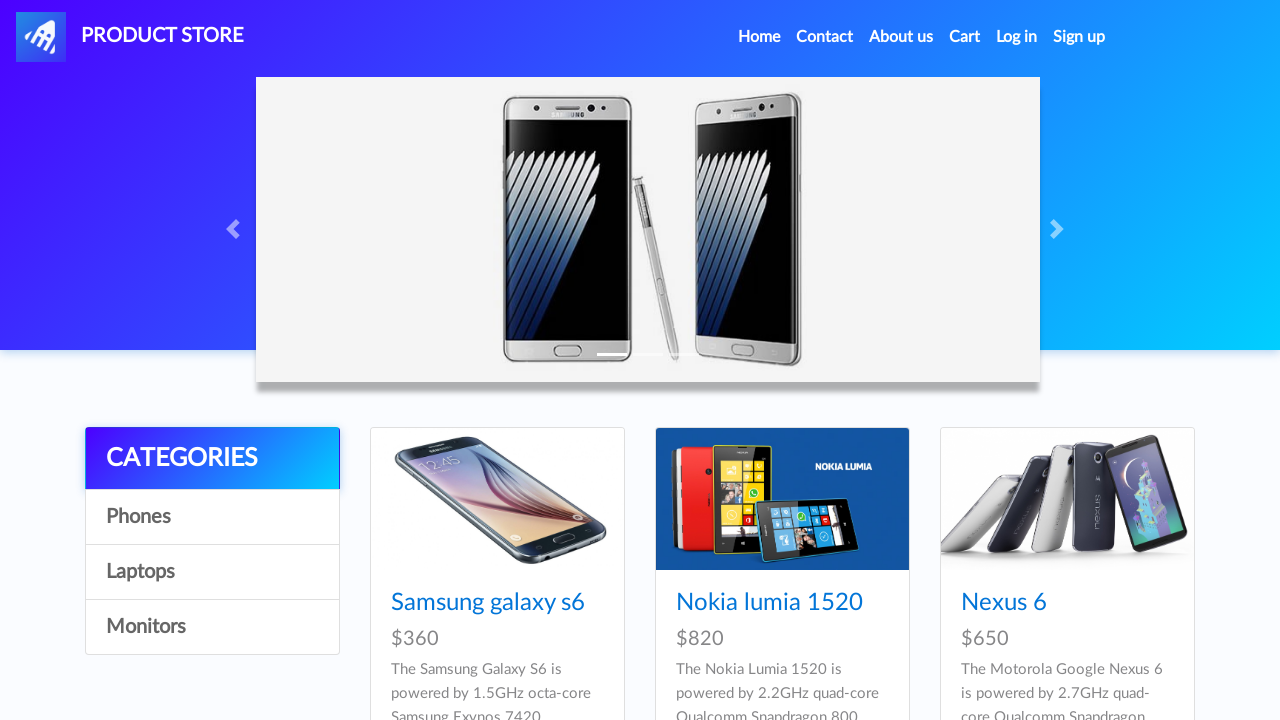

Clicked Contact link in navigation to open contact form modal at (825, 37) on a[data-target='#exampleModal']
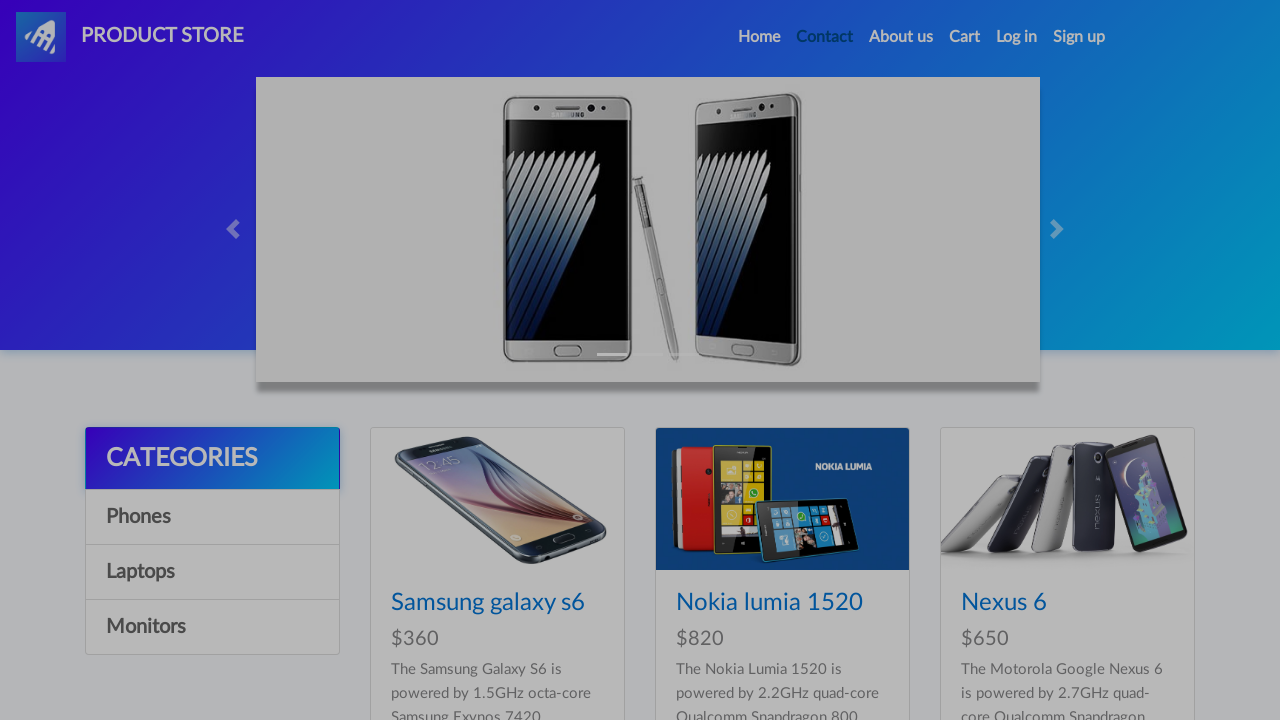

Contact form modal appeared and loaded
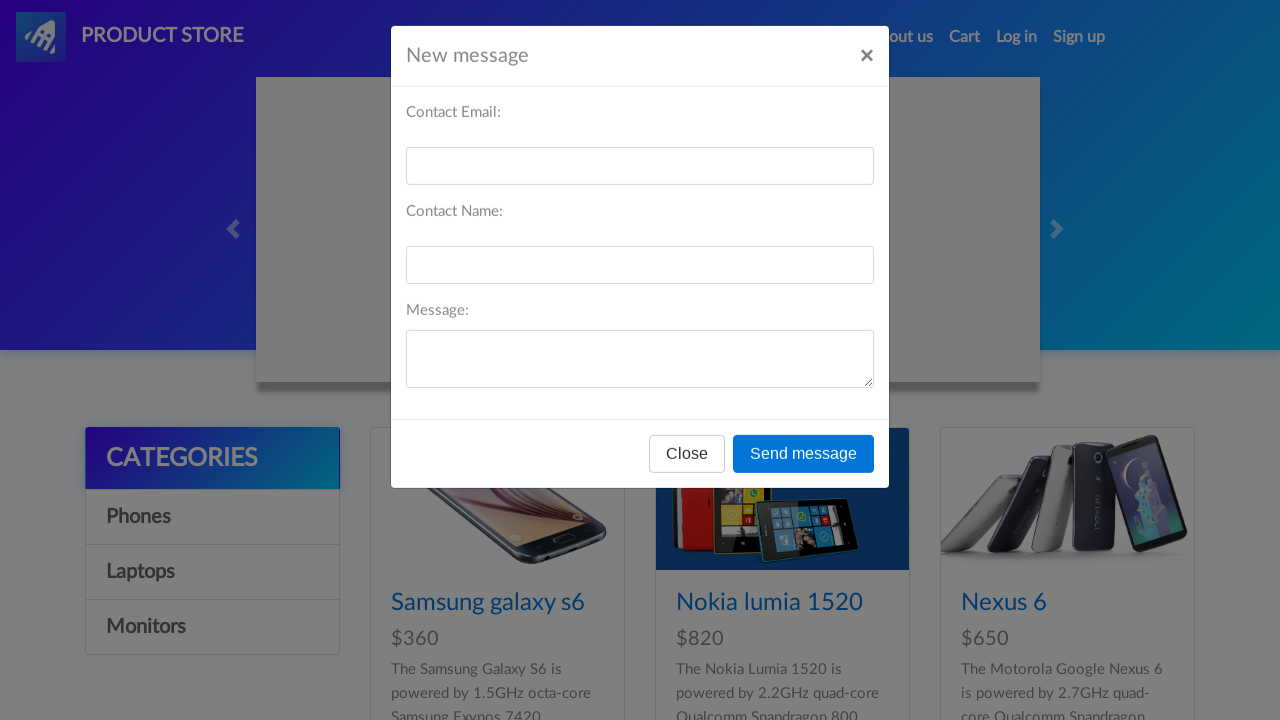

Filled email field with 'jane.doe@example.com' on #recipient-email
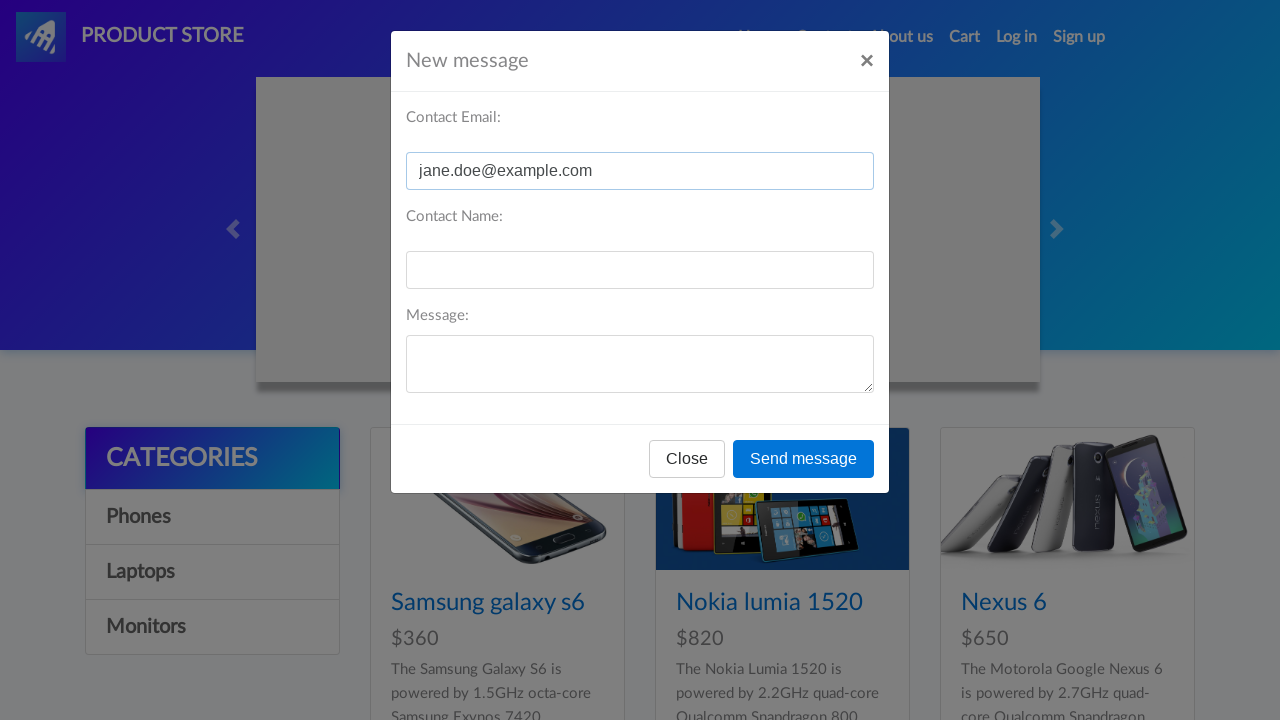

Filled name field with 'Jane Doe' on #recipient-name
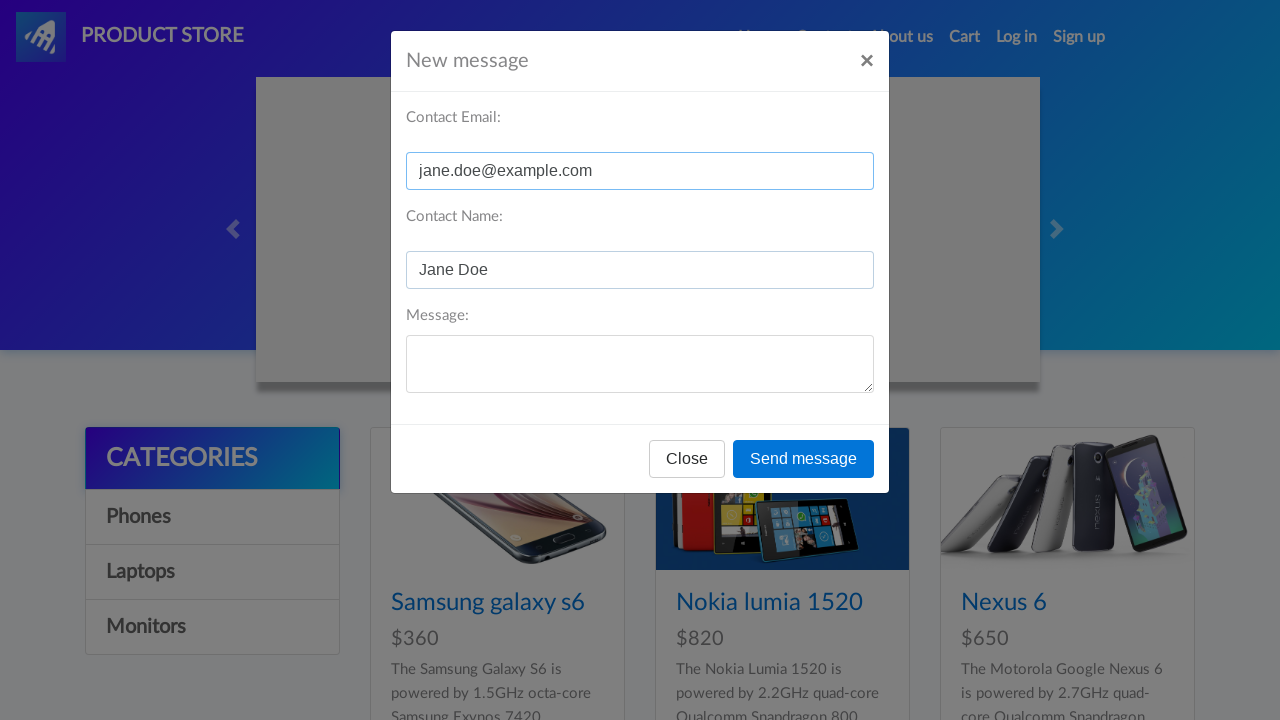

Filled message field with test inquiry text on #message-text
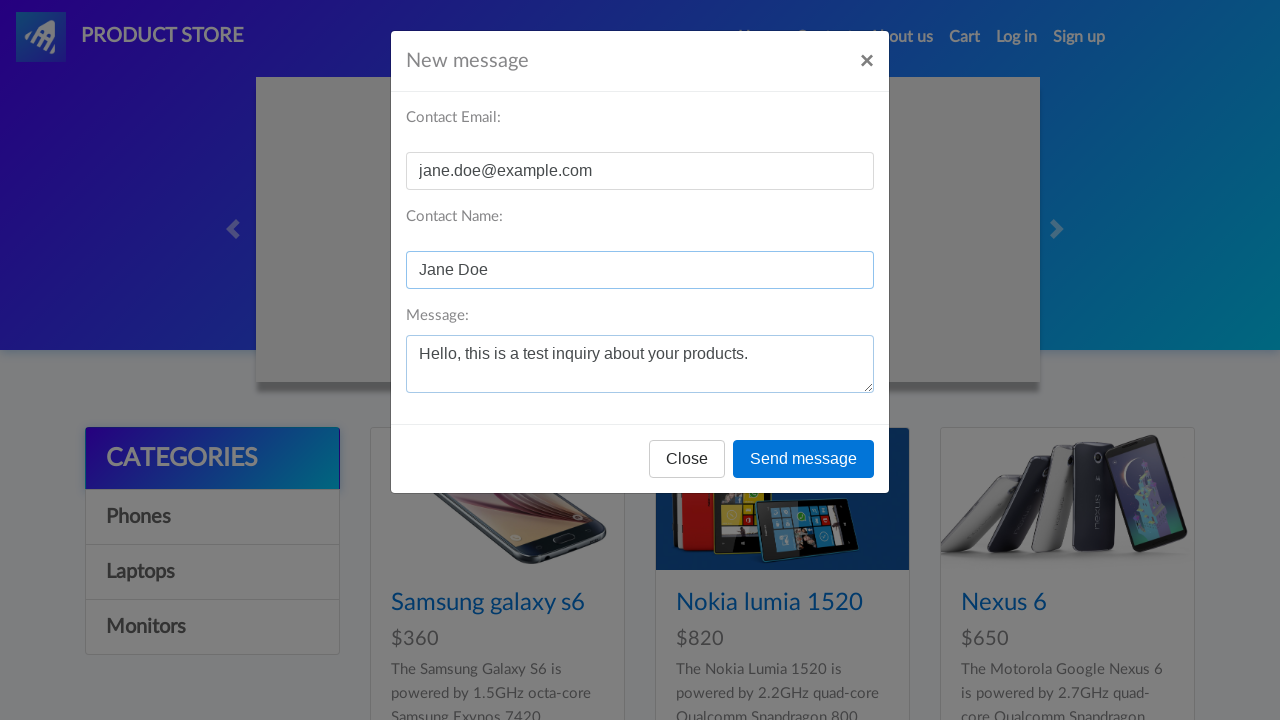

Clicked Send message button to submit contact form at (804, 459) on button:has-text('Send message')
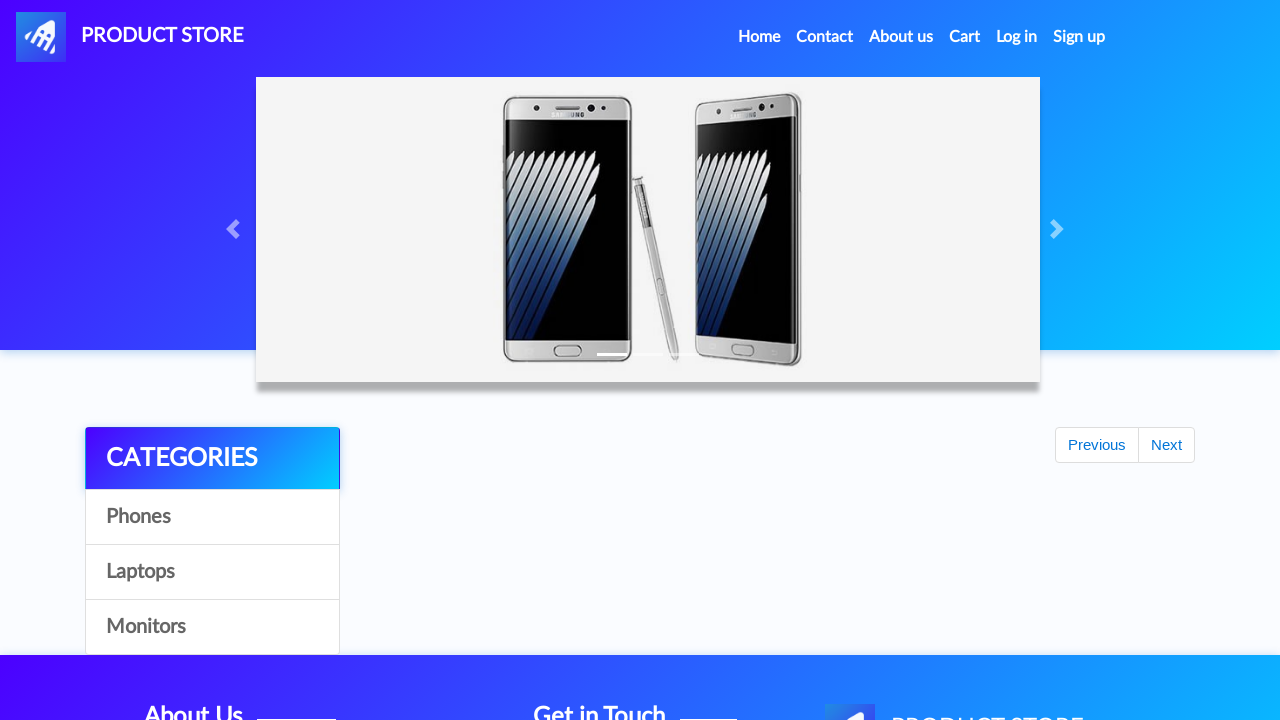

Set up dialog handler to accept alerts
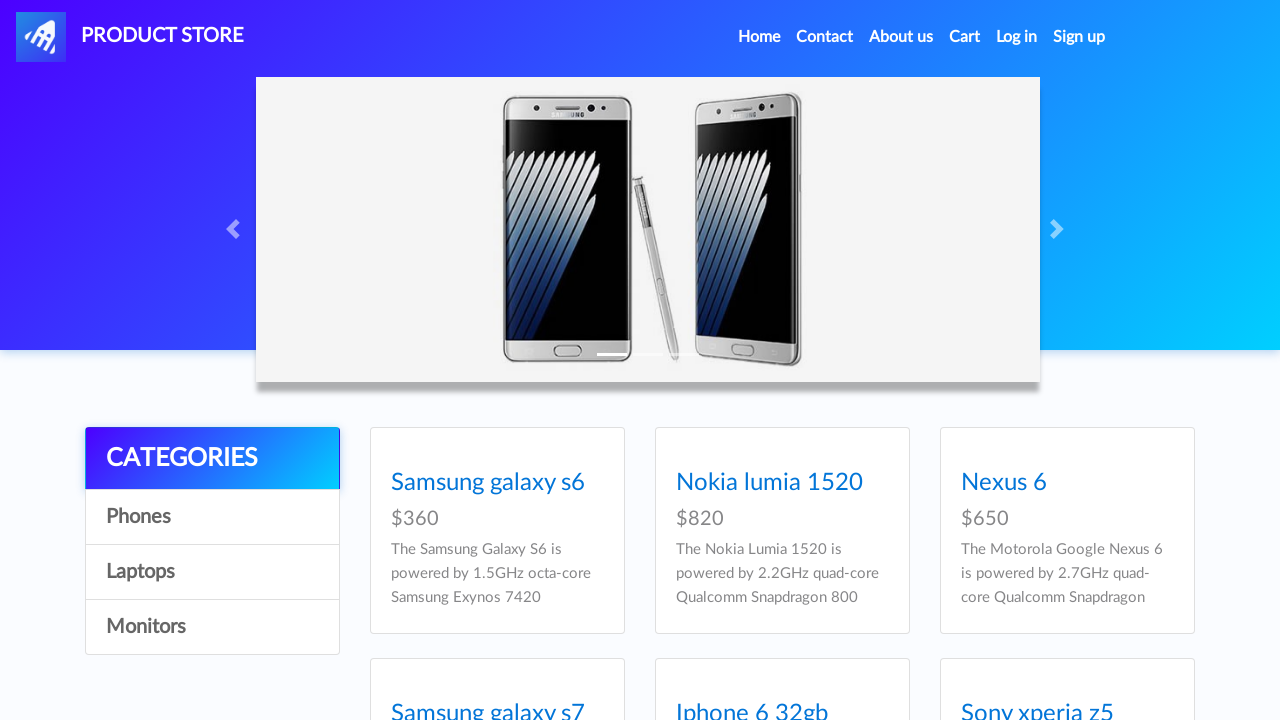

Waited for success alert to appear and be handled
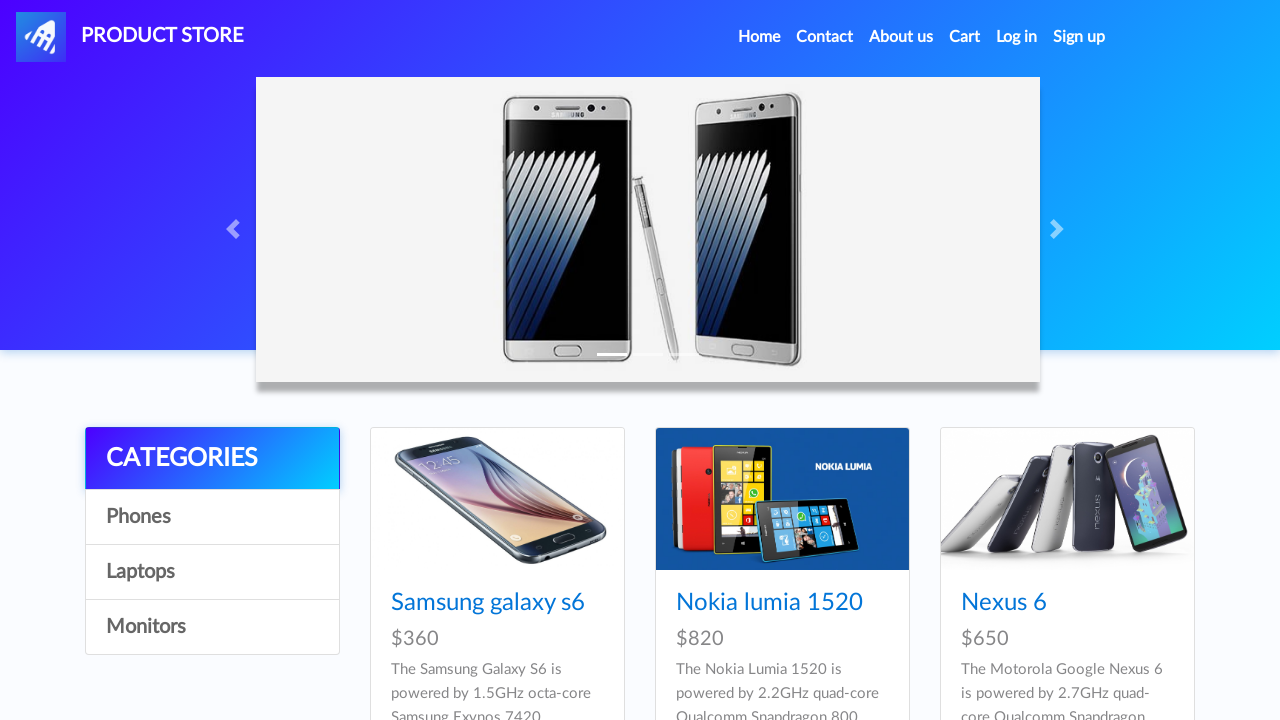

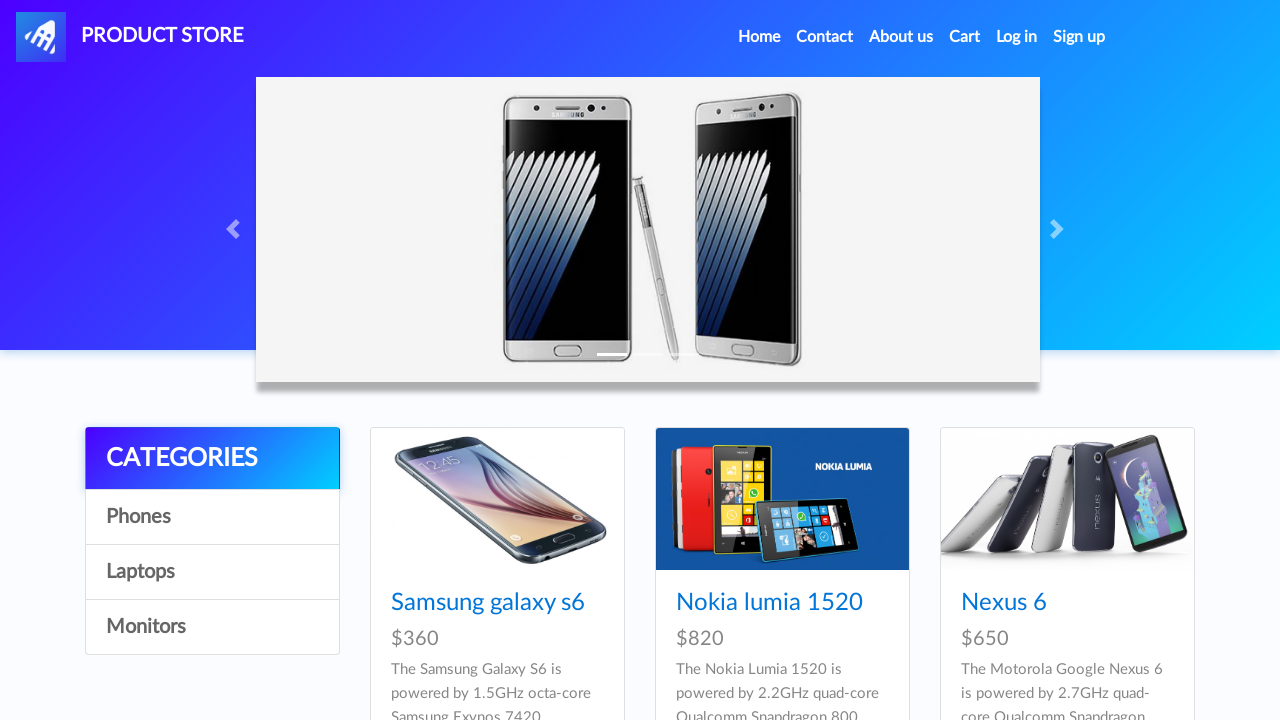